Tests drag-and-drop functionality on jQuery UI demo page by dragging an element into a droppable area within an iframe

Starting URL: https://jqueryui.com/droppable/

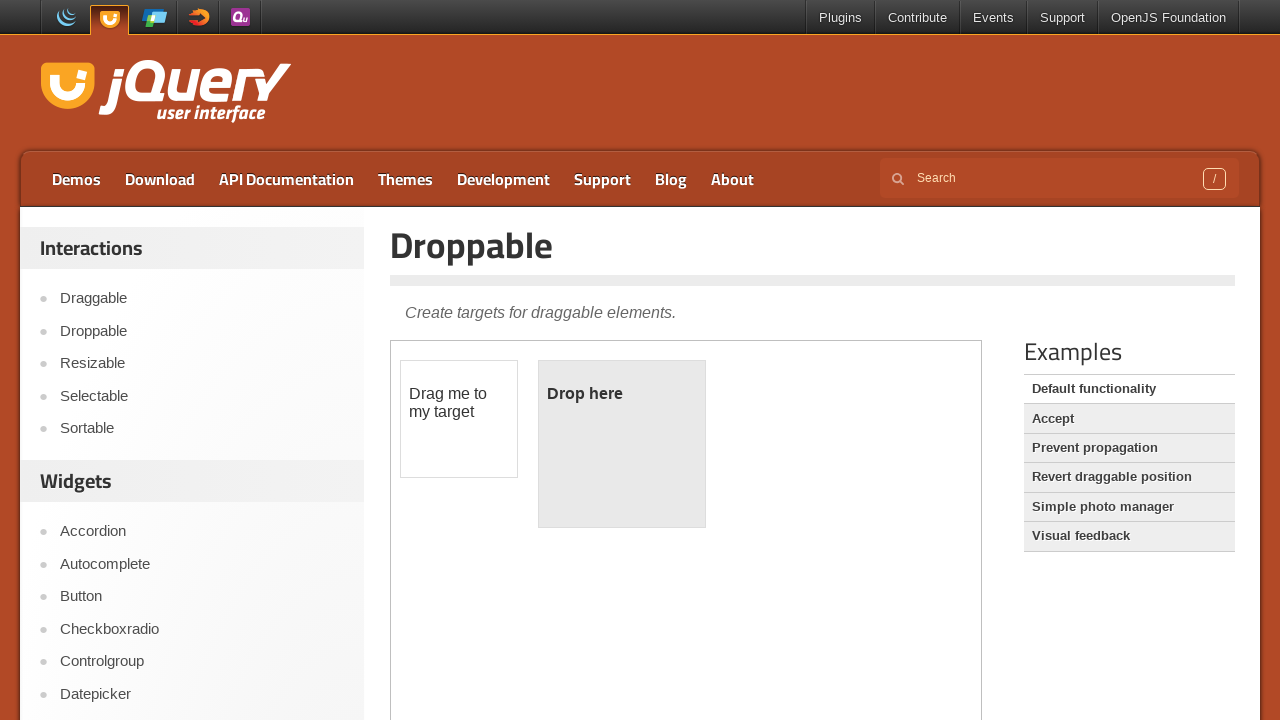

Clicked on the Droppable link at (813, 245) on text=Droppable
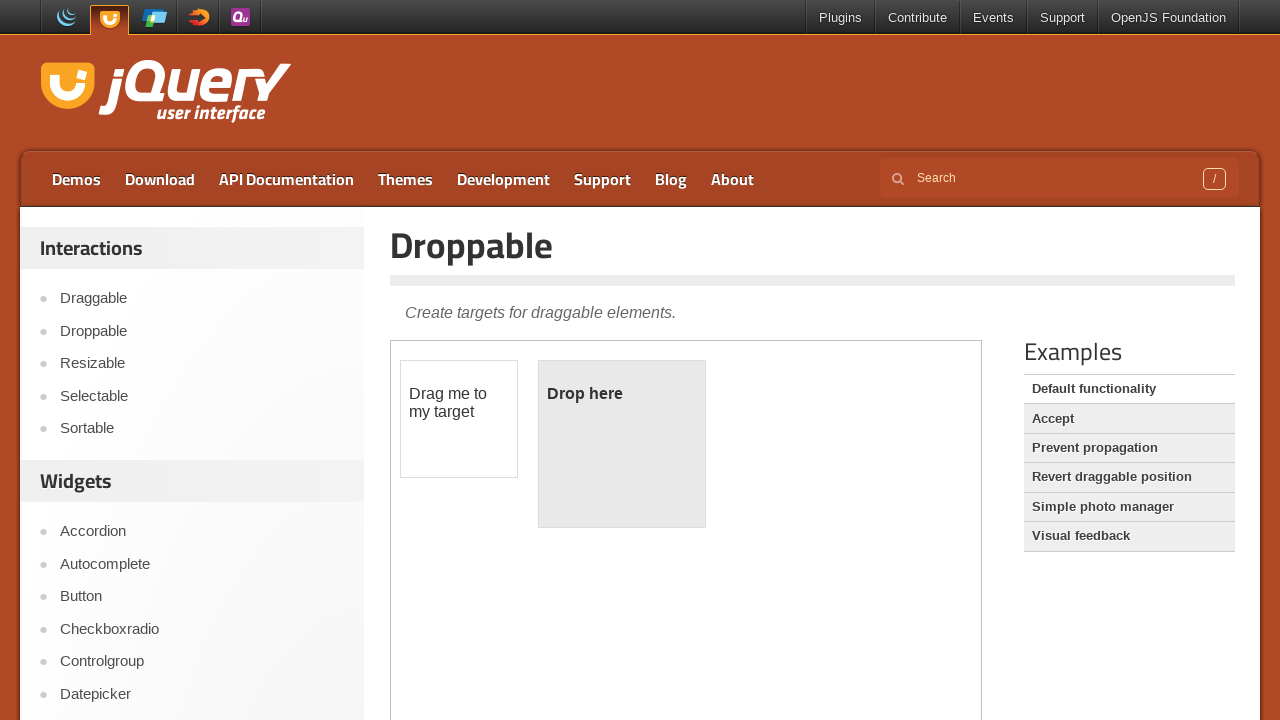

Located the droppable demo iframe
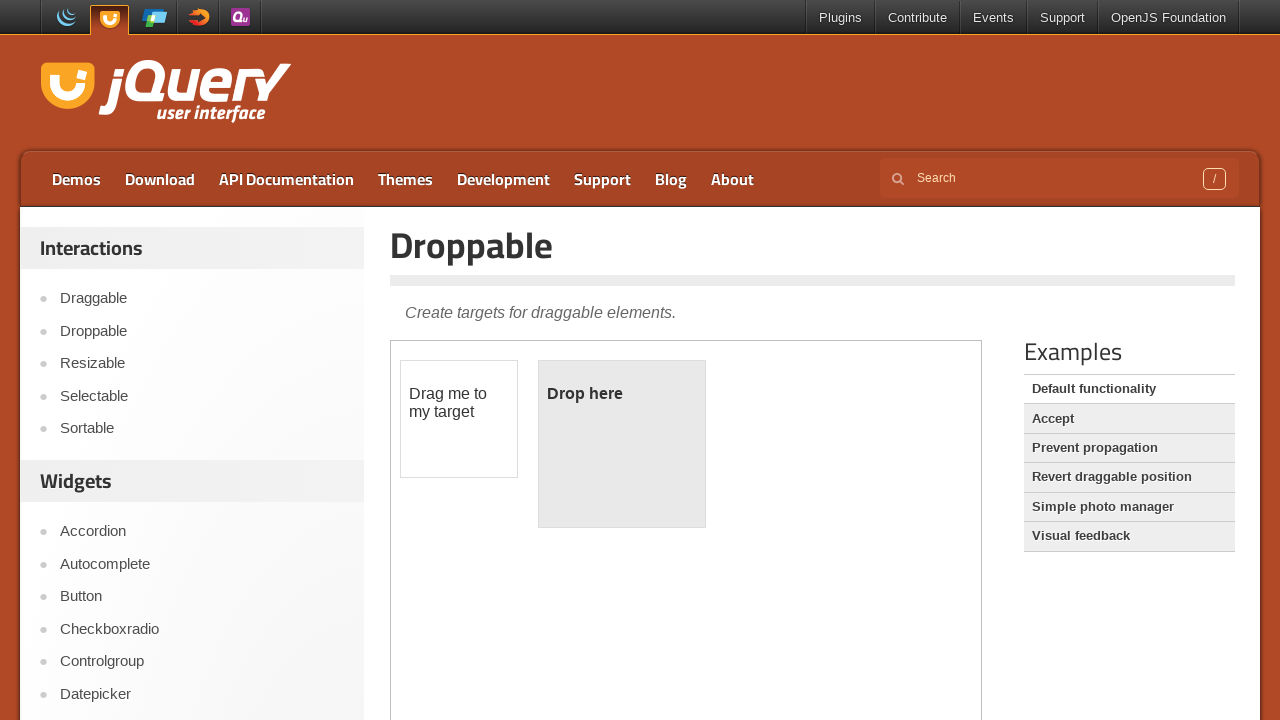

Located the draggable element within iframe
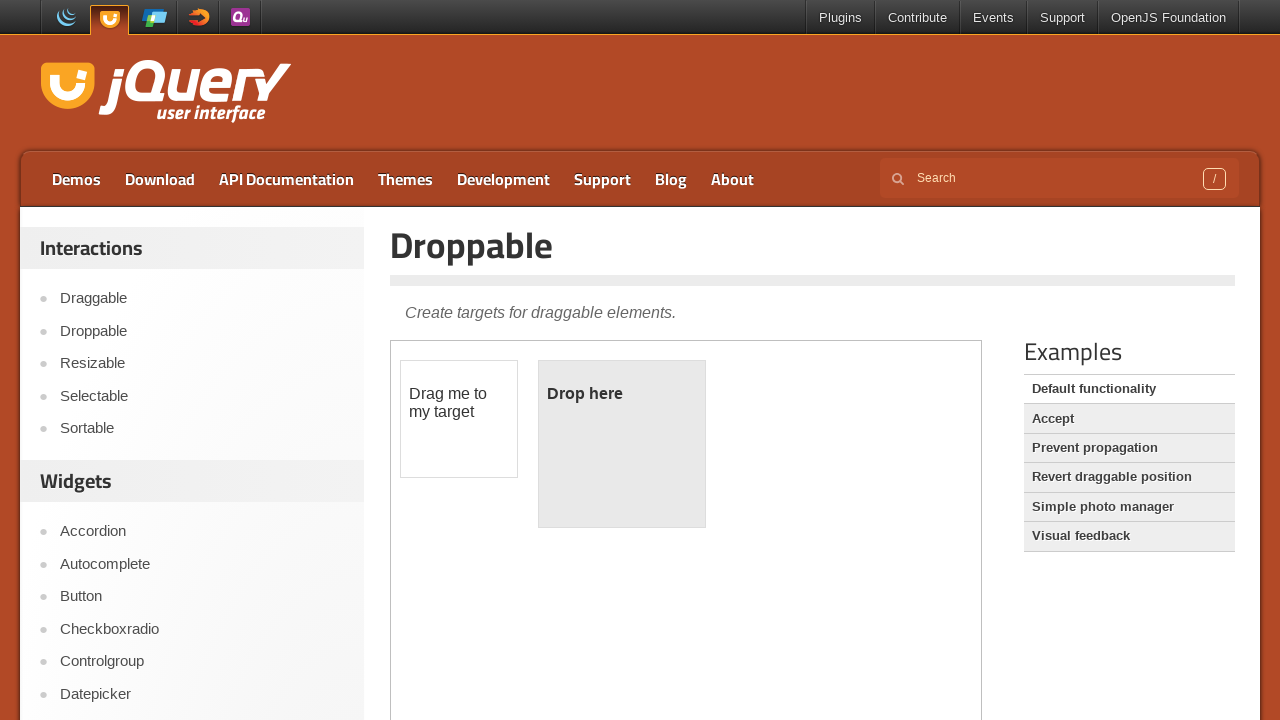

Located the droppable element within iframe
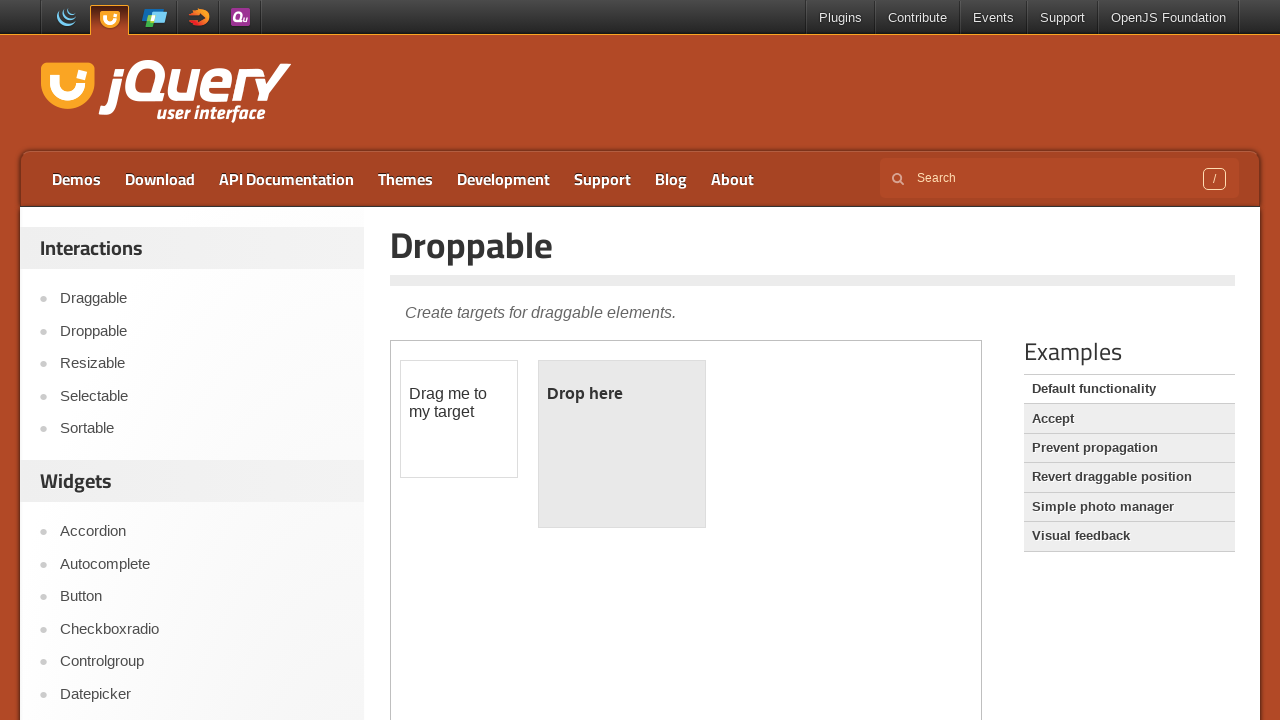

Dragged element into droppable area at (622, 444)
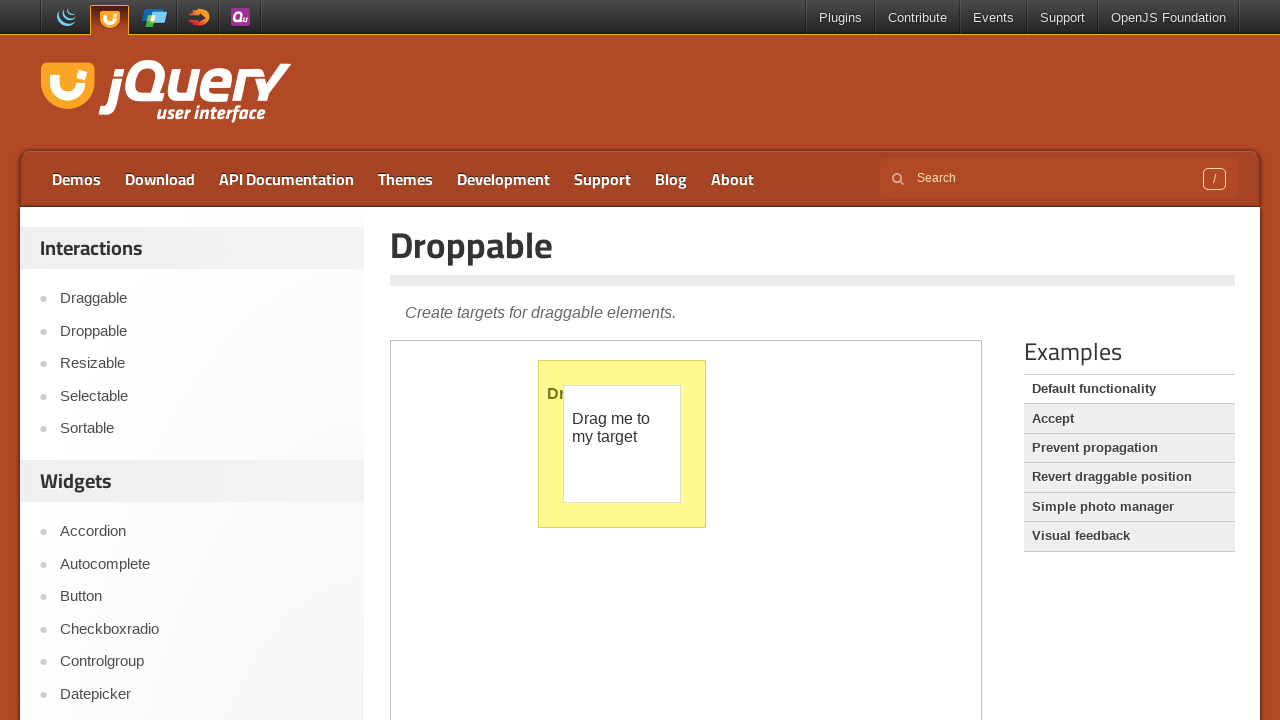

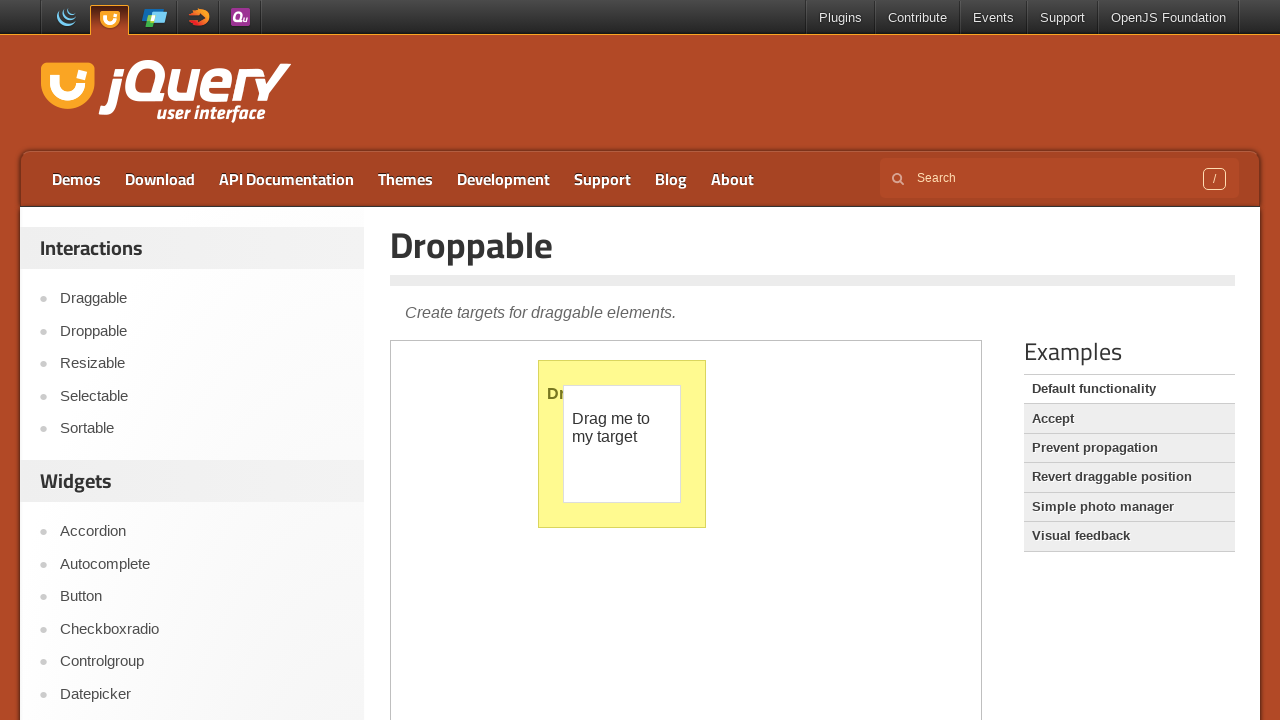